Tests XPath traversal techniques by navigating to sibling and parent elements in the DOM to retrieve button text from the header section of a practice automation page.

Starting URL: https://rahulshettyacademy.com/AutomationPractice/

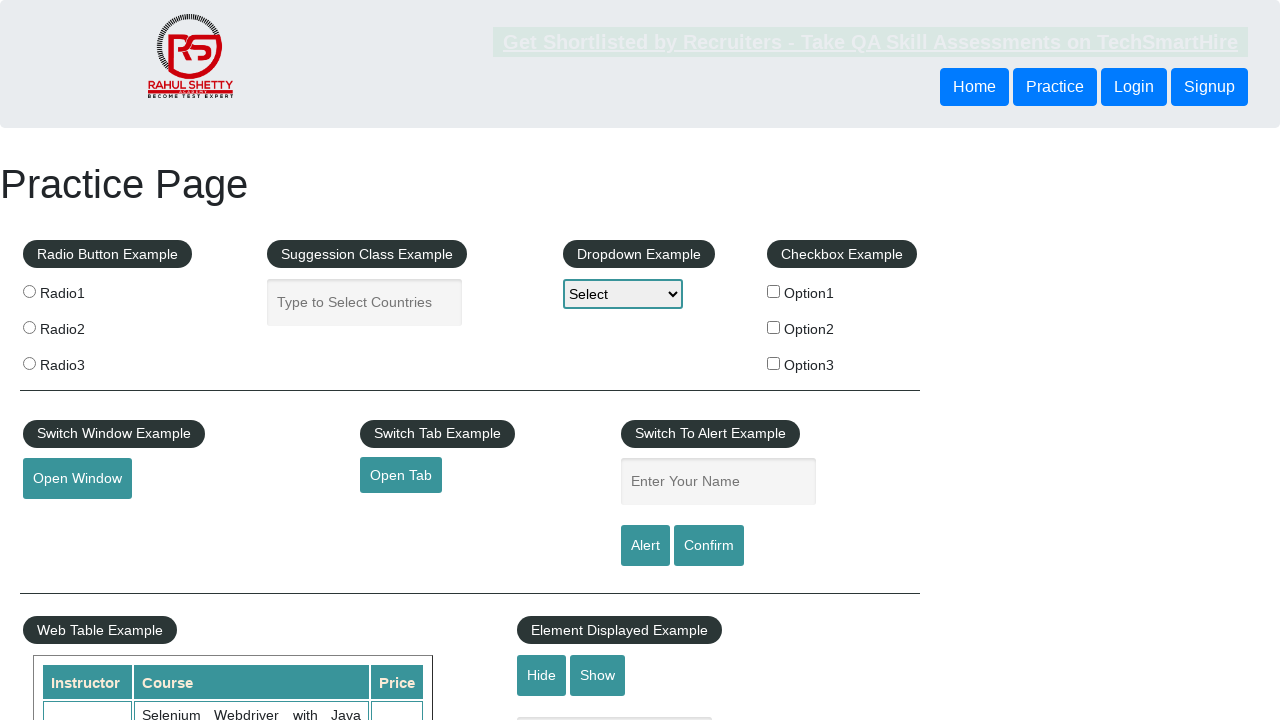

Navigated to Automation Practice page
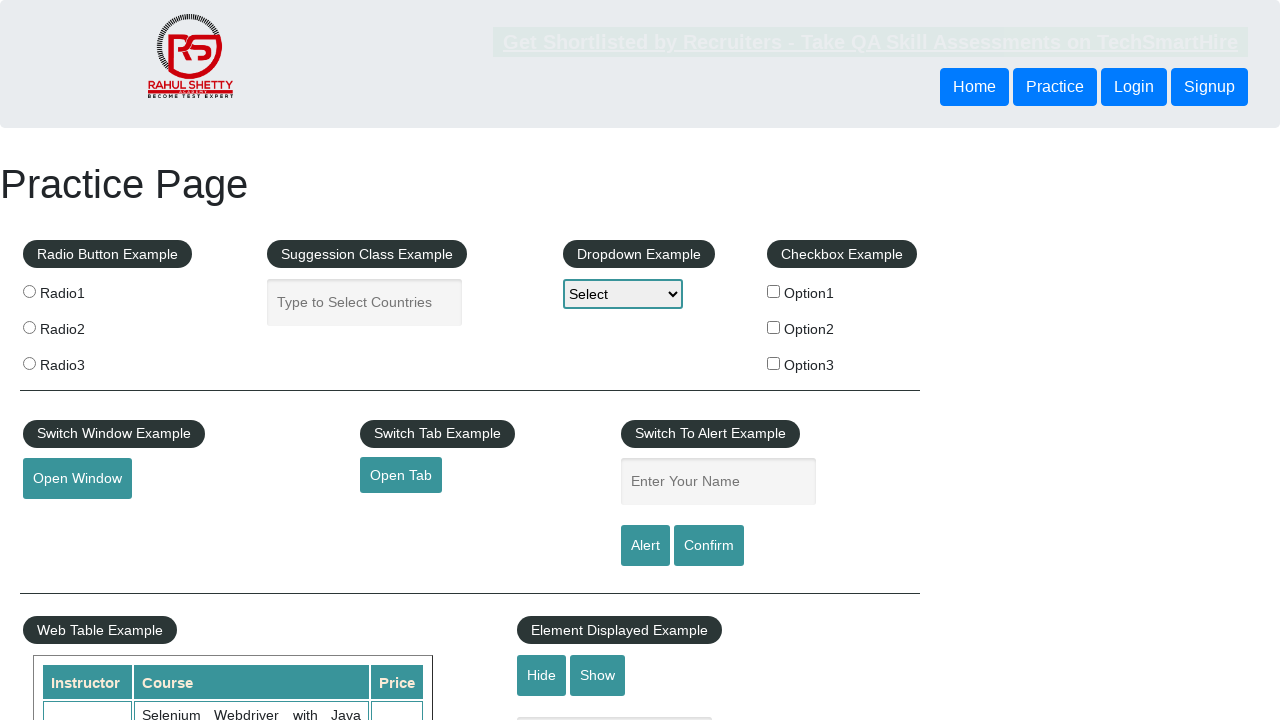

Retrieved button text using sibling XPath traversal
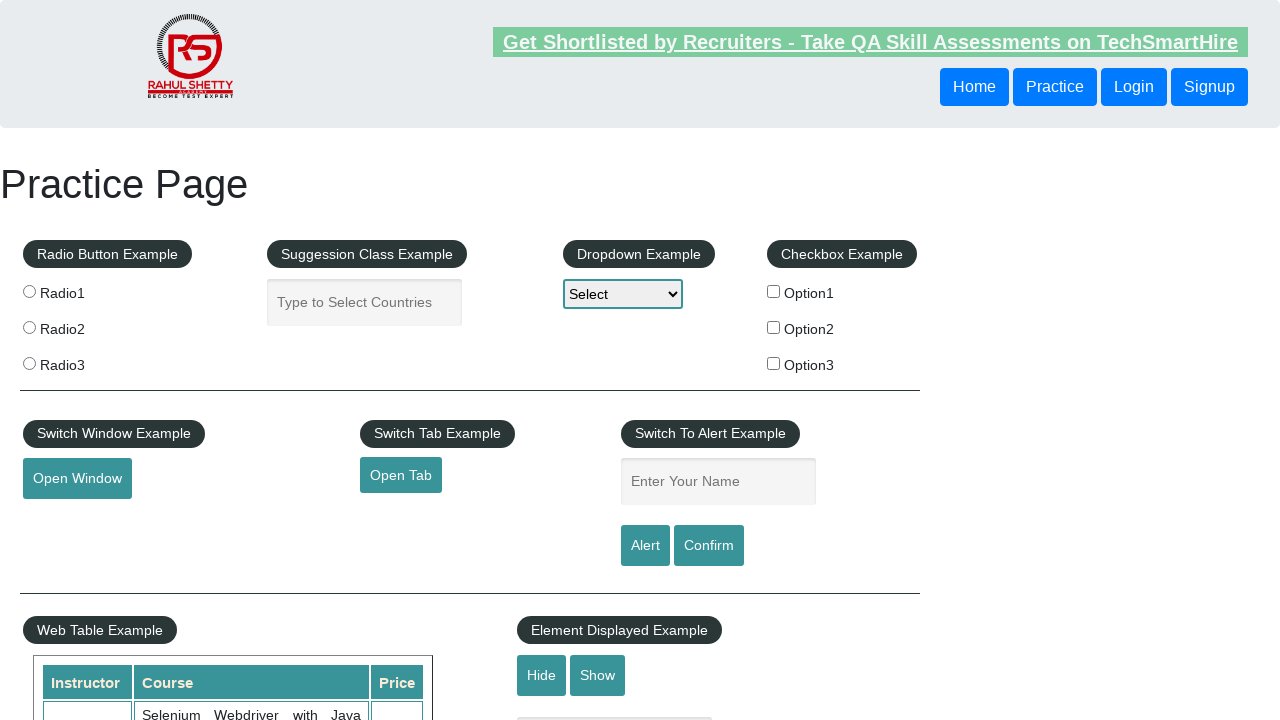

Retrieved link text using parent XPath traversal
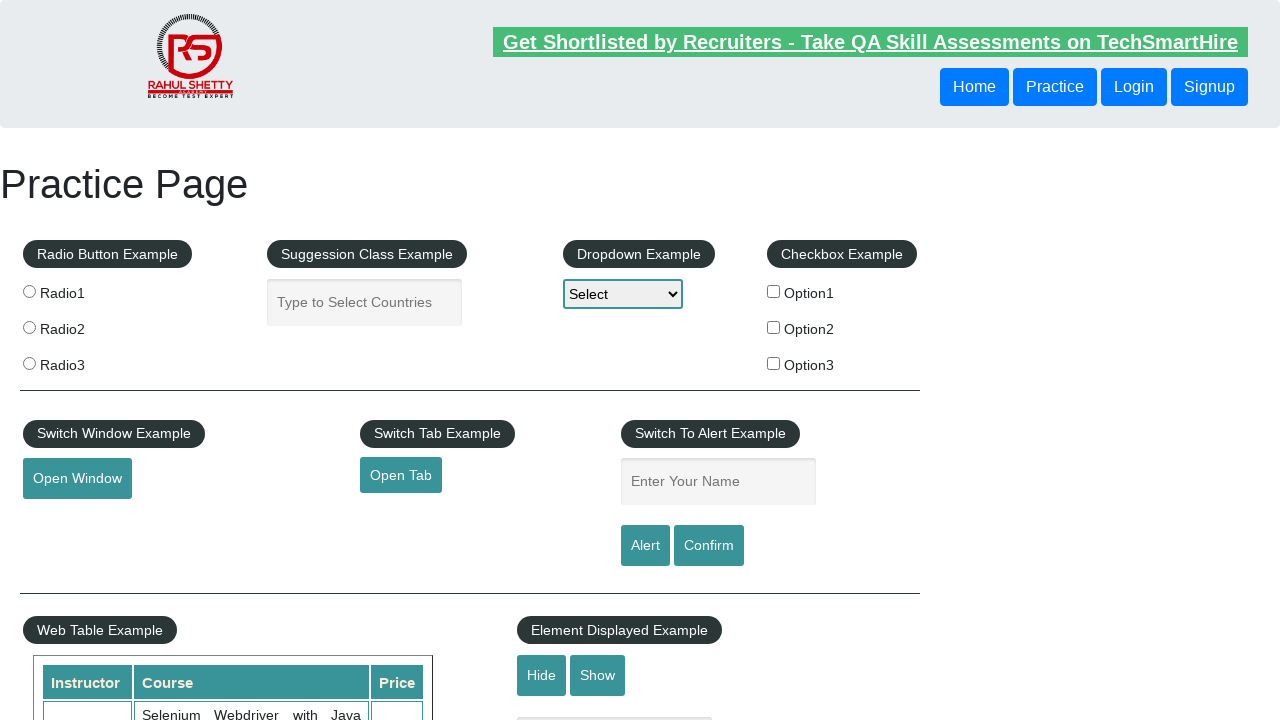

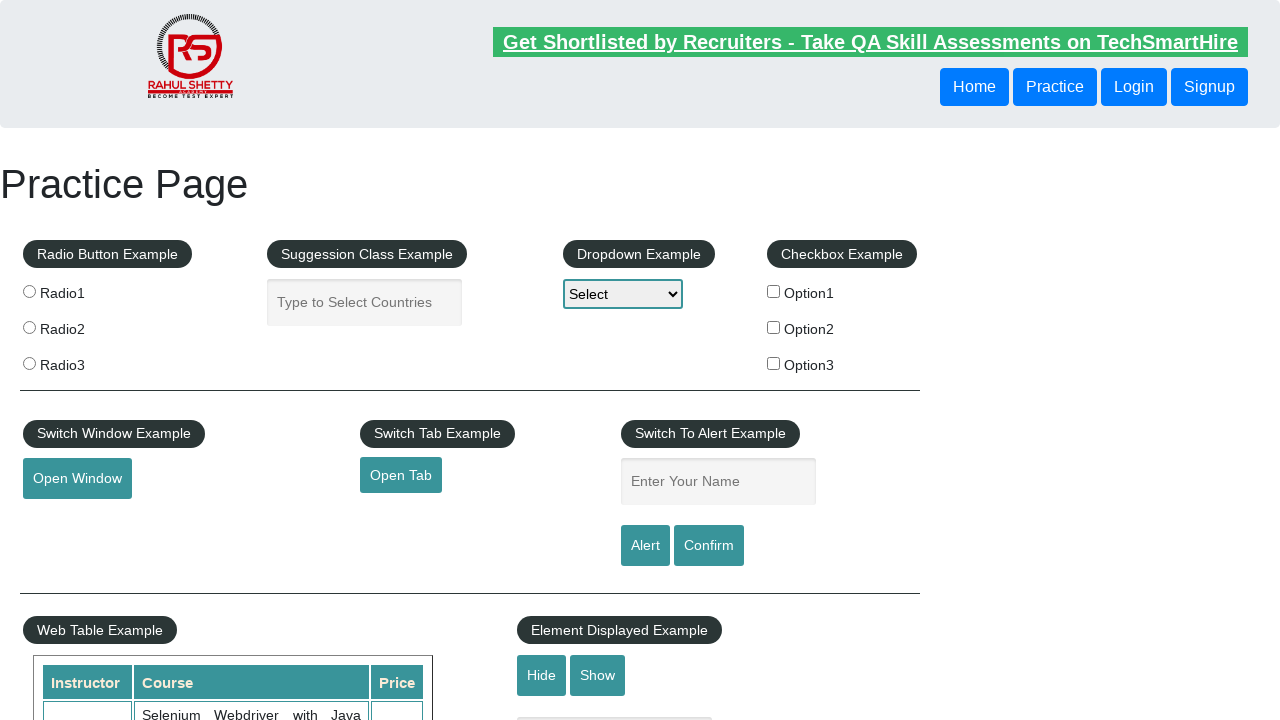